Tests joining a student session by entering a student name, clicking OK, and navigating through the interface using keyboard interactions (TAB and ENTER) to start a media session.

Starting URL: https://live.monetanalytics.com/stu_proc/student.html#

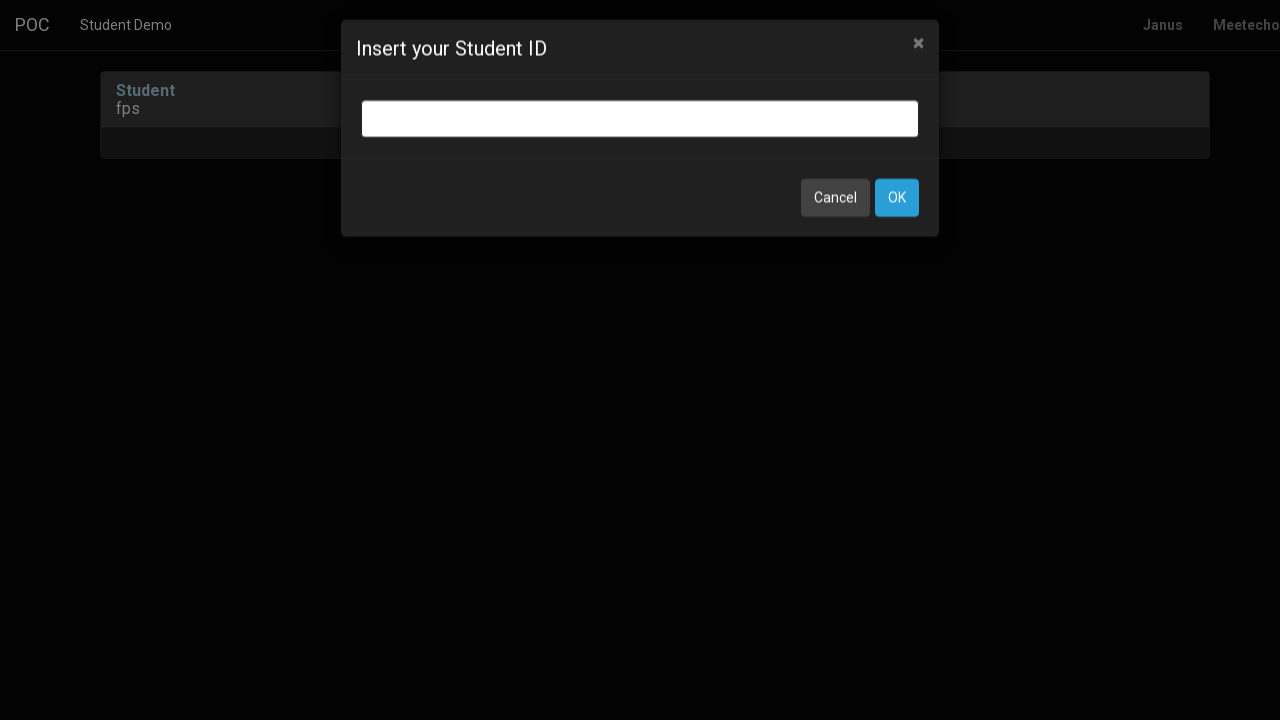

Student name input field appeared
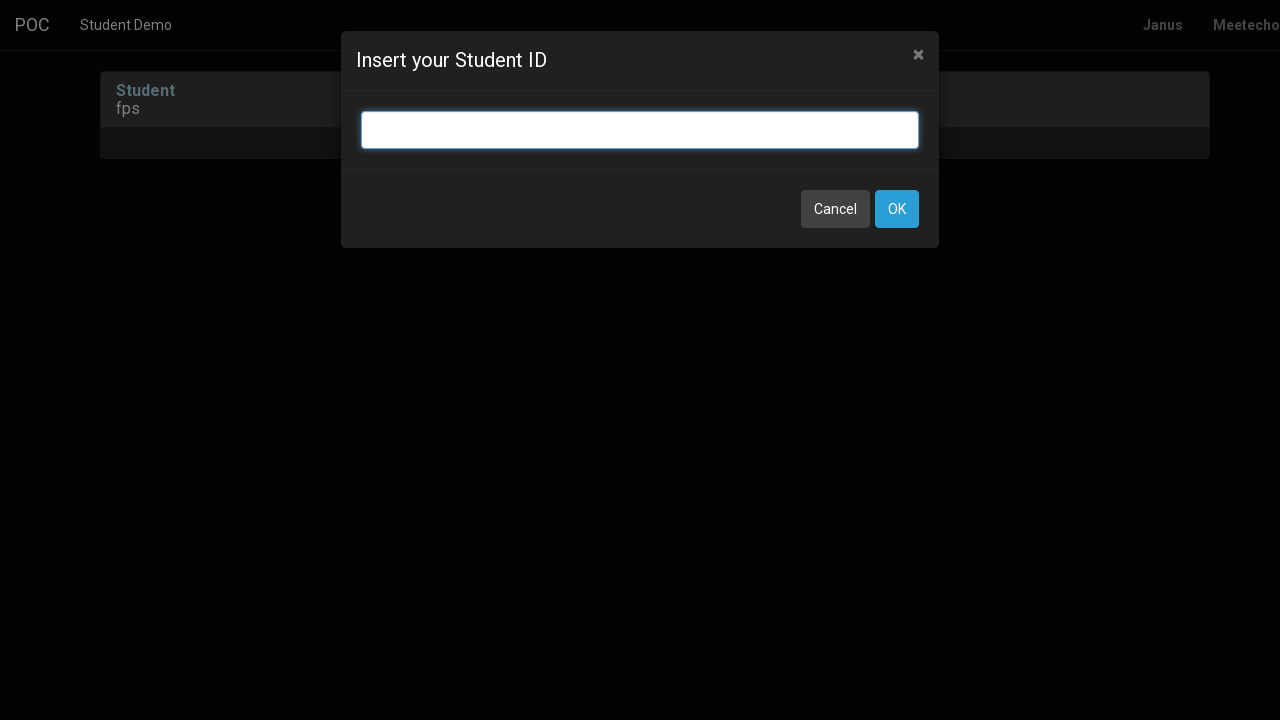

Entered student name 'Student-100' in input field on input.bootbox-input.bootbox-input-text.form-control
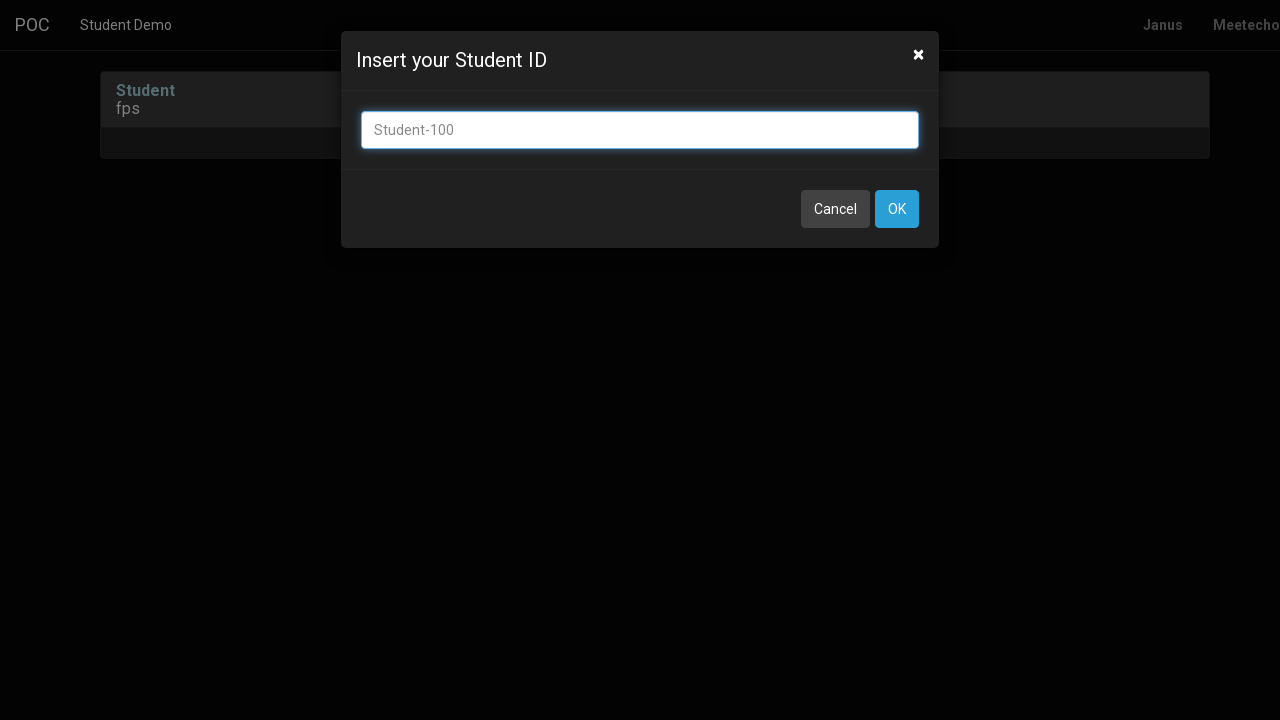

Clicked OK button to confirm student name at (897, 209) on button:has-text('OK')
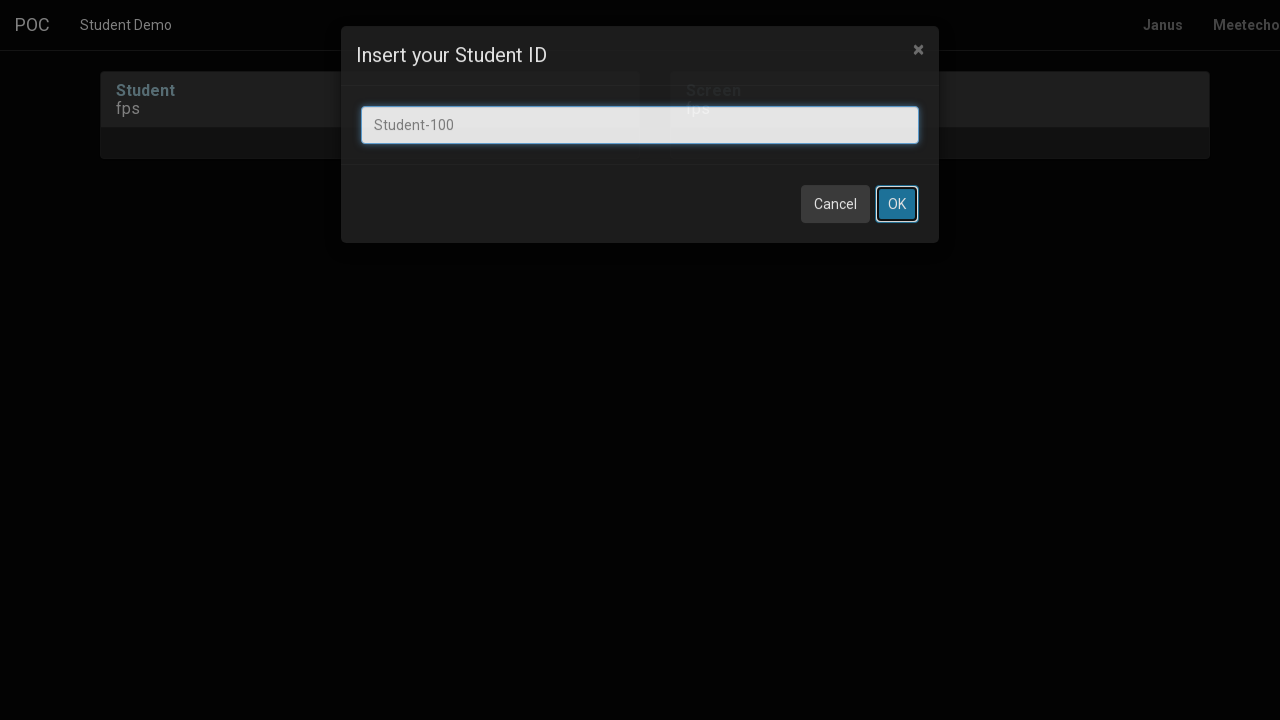

Waited 8 seconds for page to process
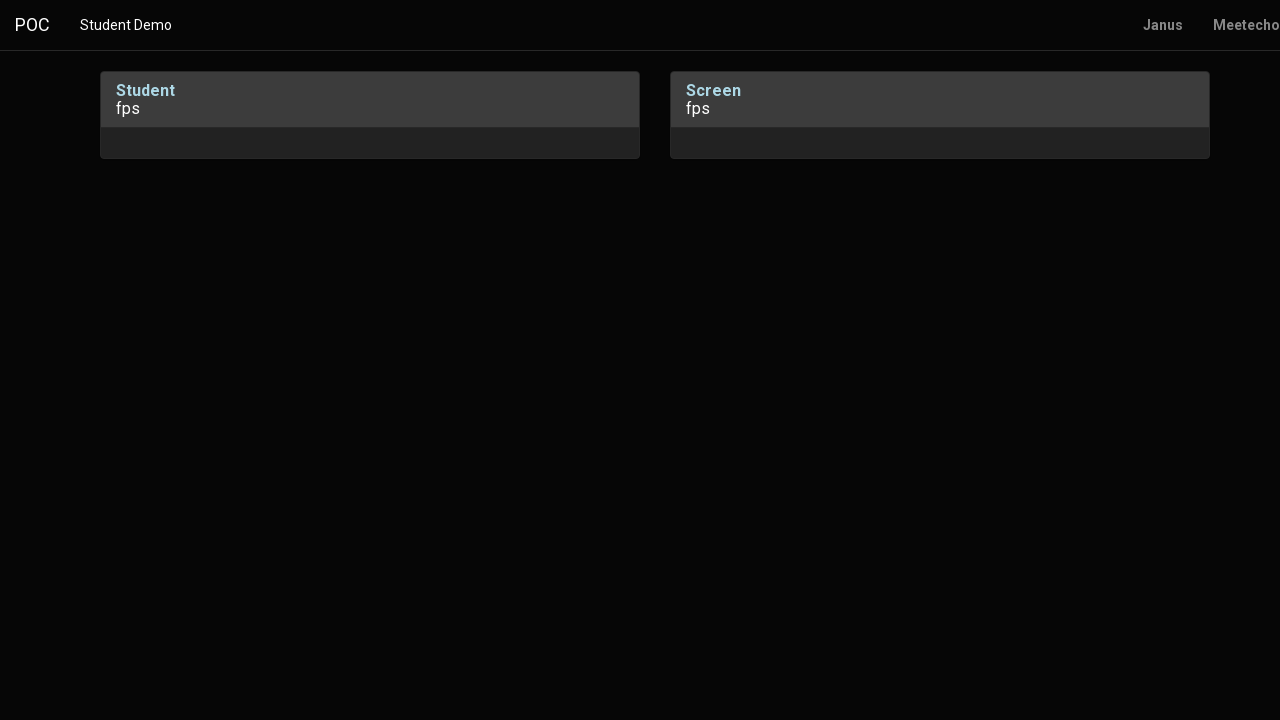

Pressed TAB to navigate to next element
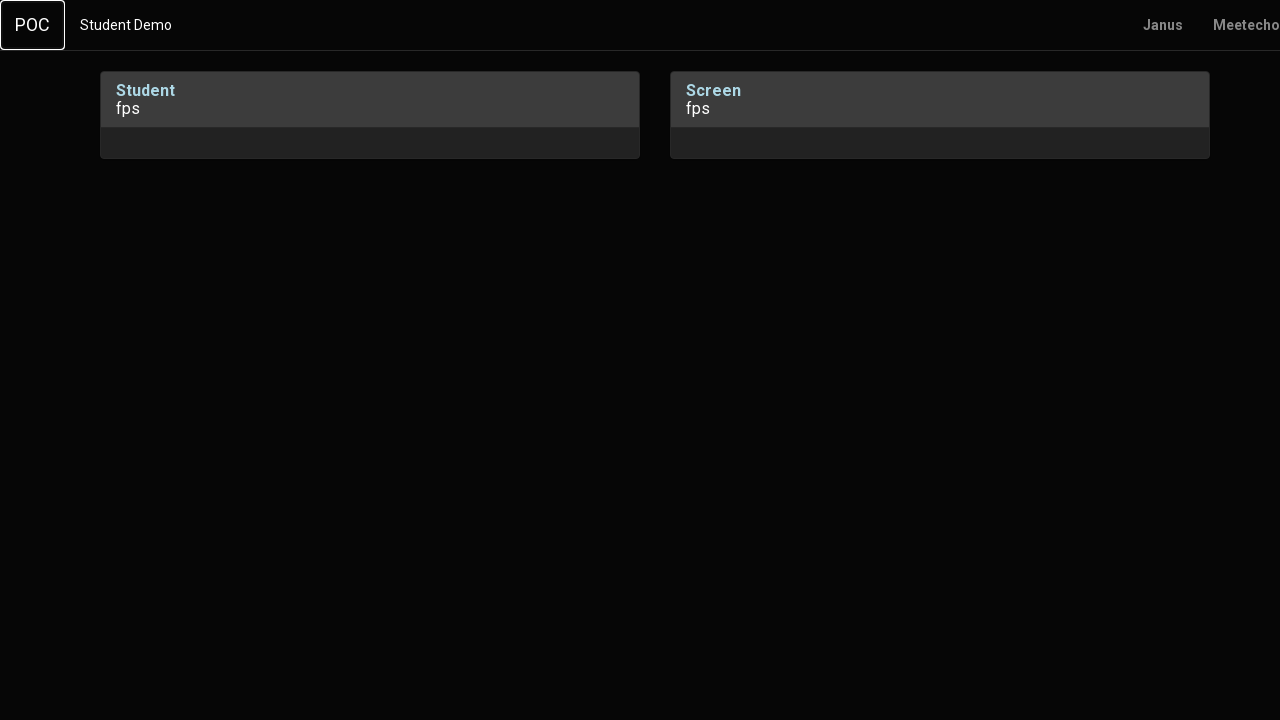

Waited 1 second
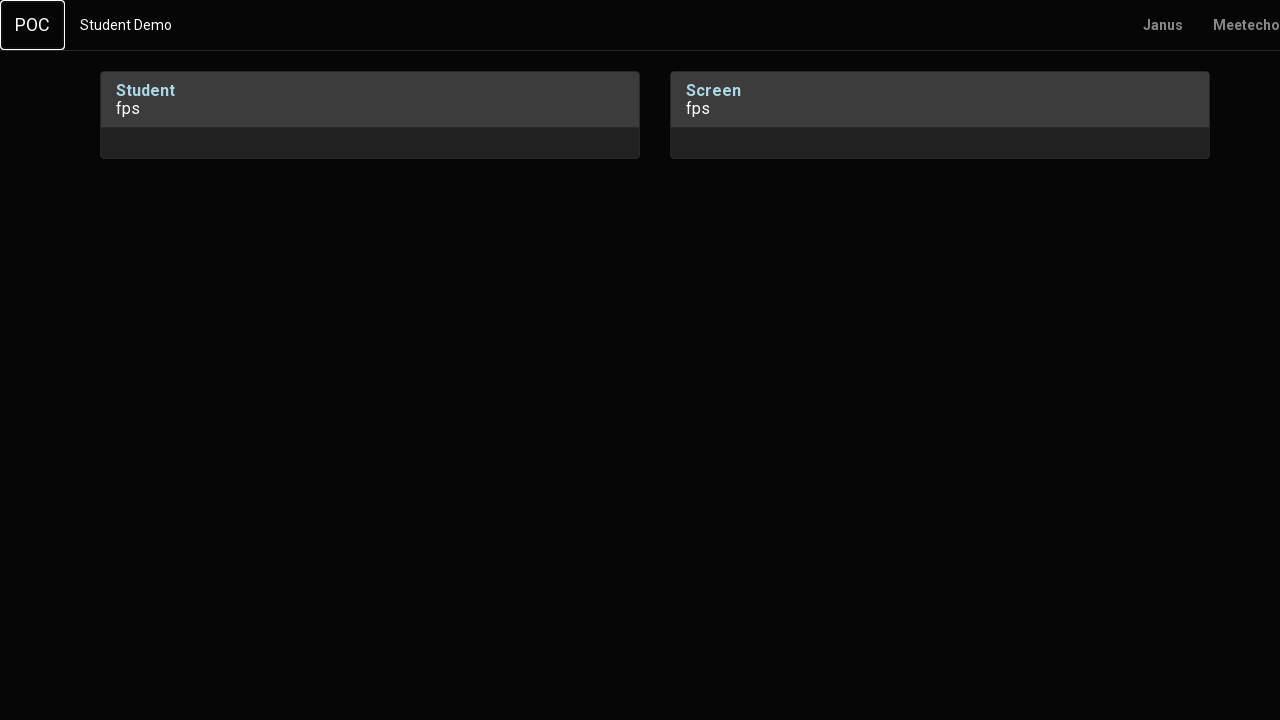

Pressed ENTER to confirm selection
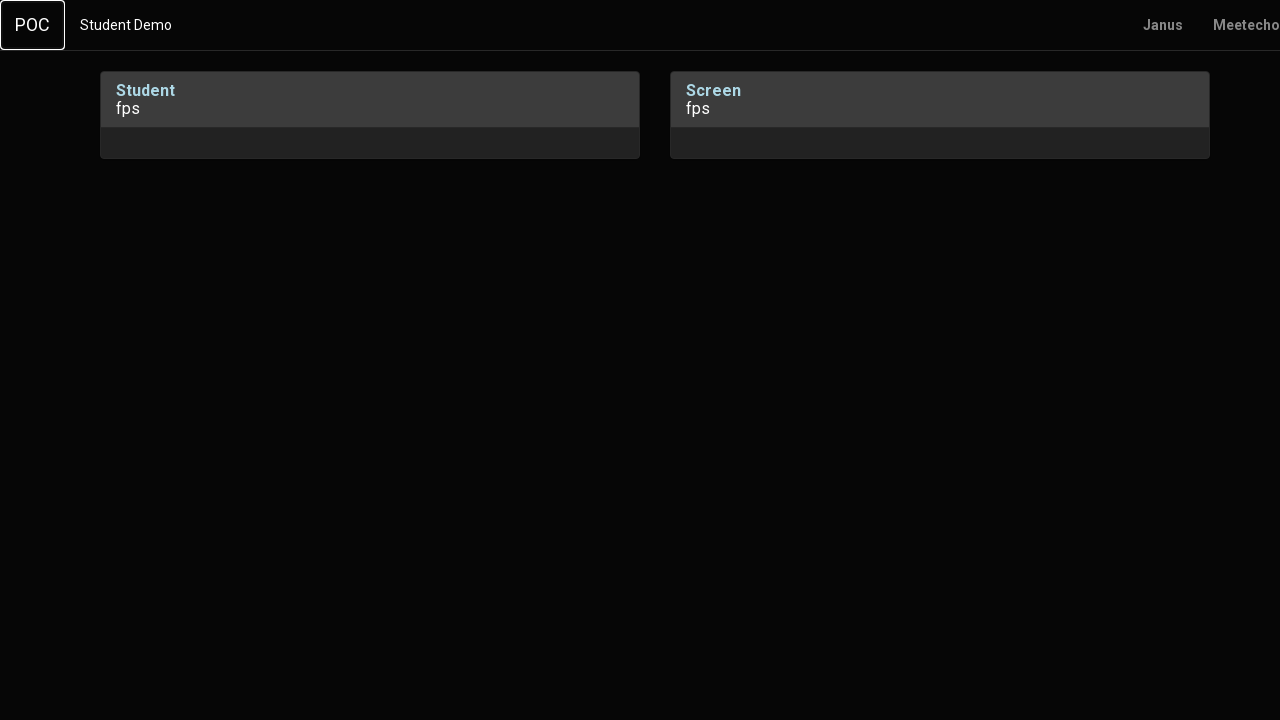

Waited 2 seconds
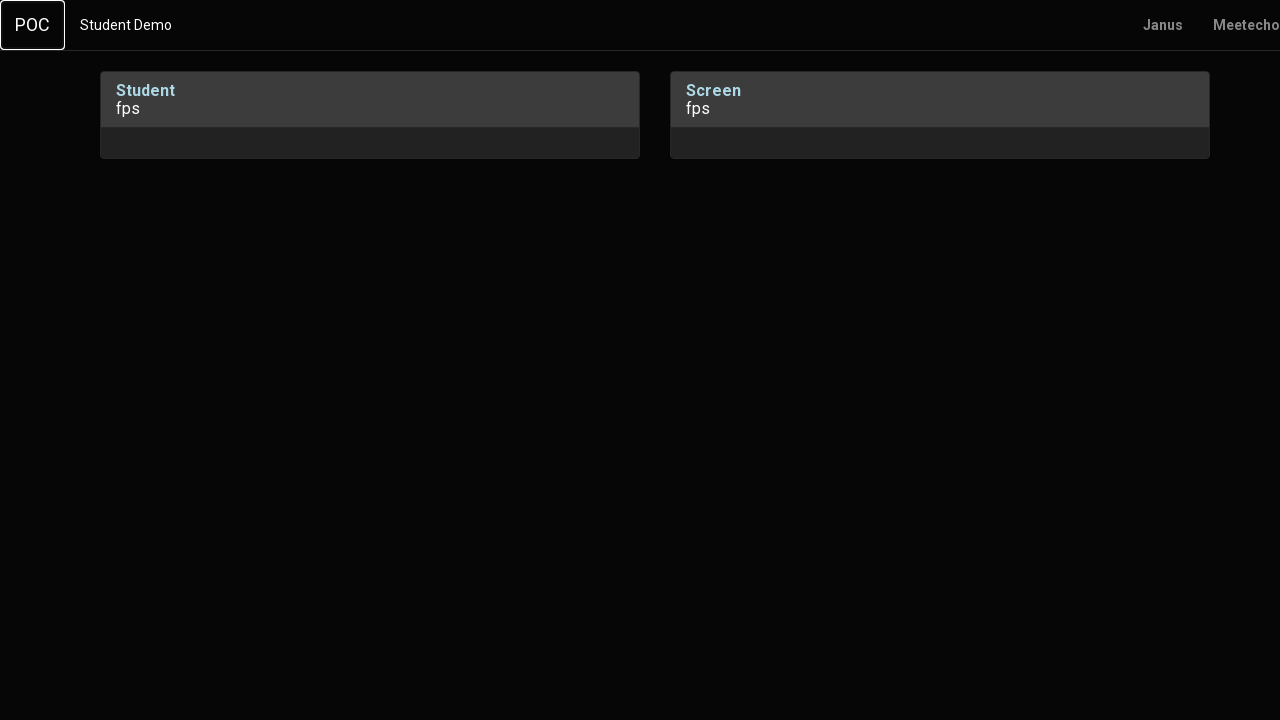

Pressed TAB to navigate to next element
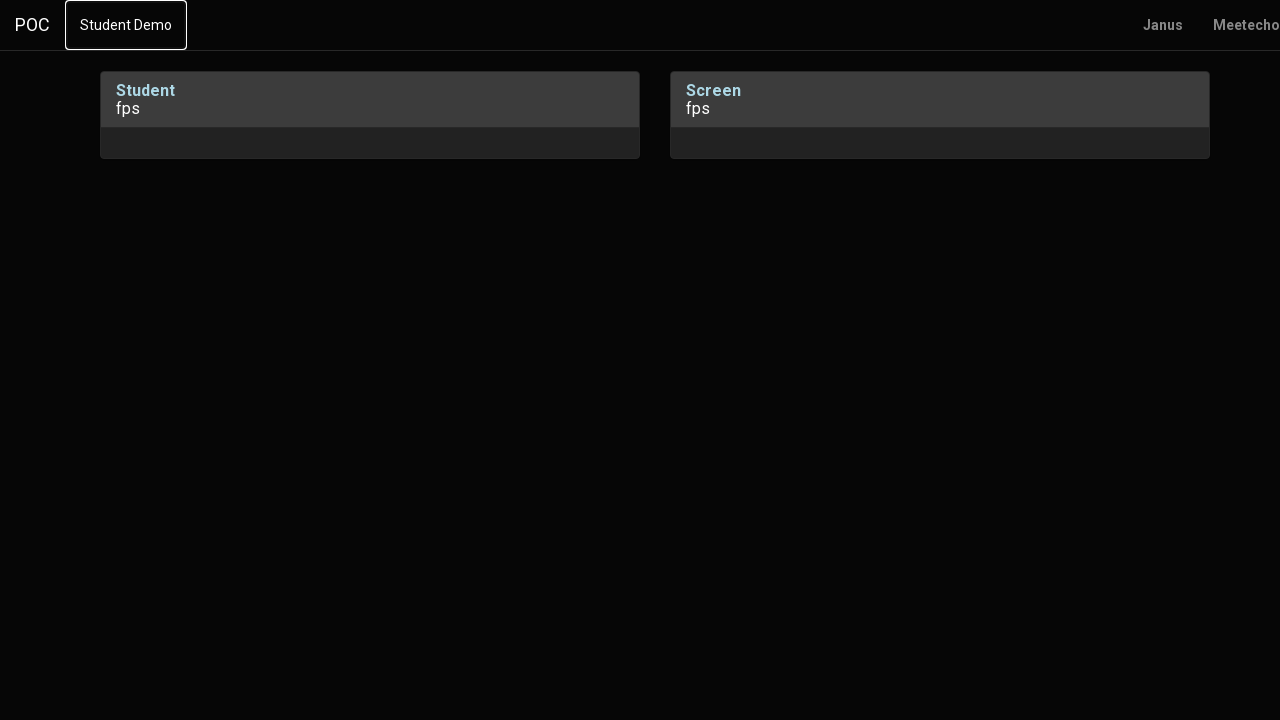

Waited 1 second
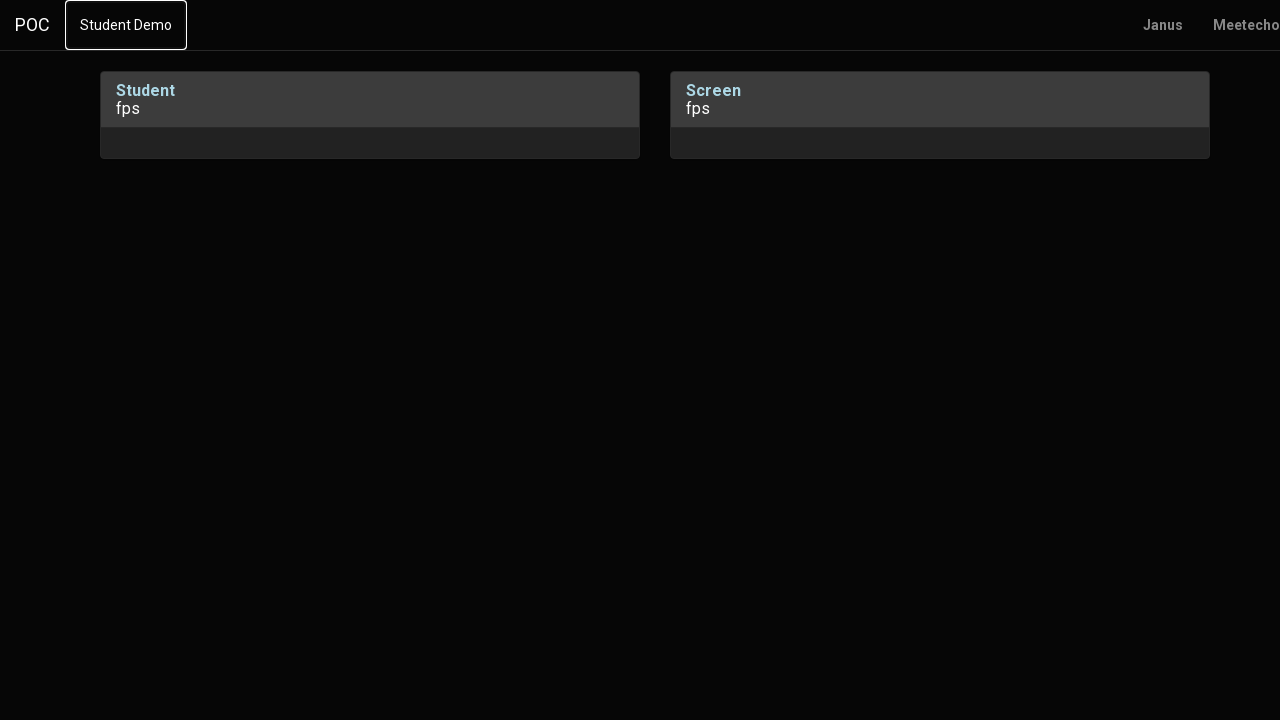

Pressed TAB again to navigate further
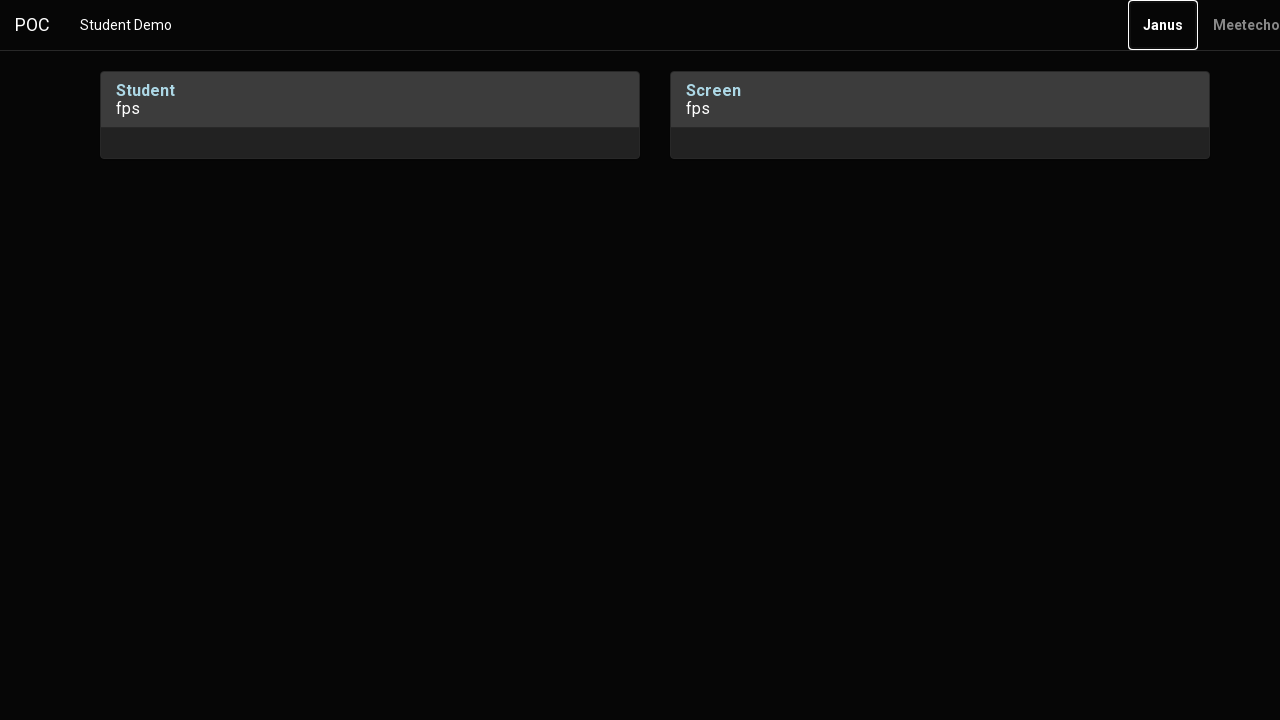

Waited 2 seconds
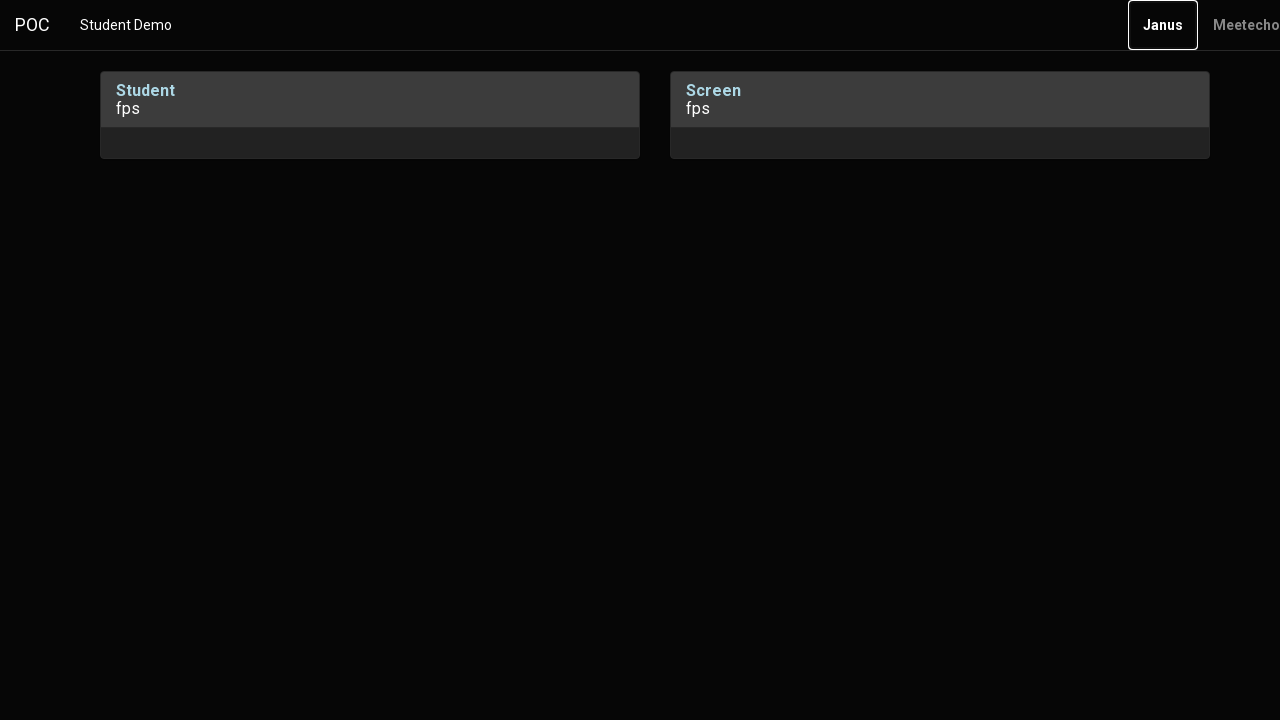

Pressed ENTER to start media session
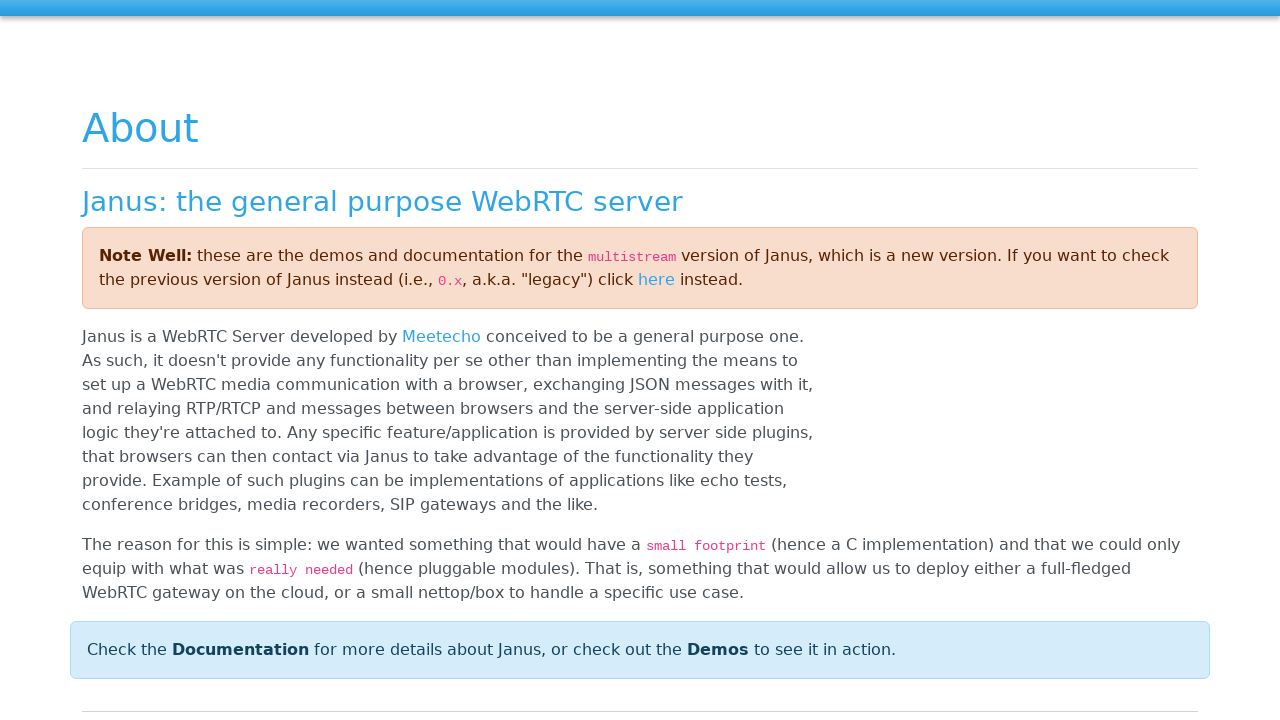

Waited 5 seconds for media session to become active
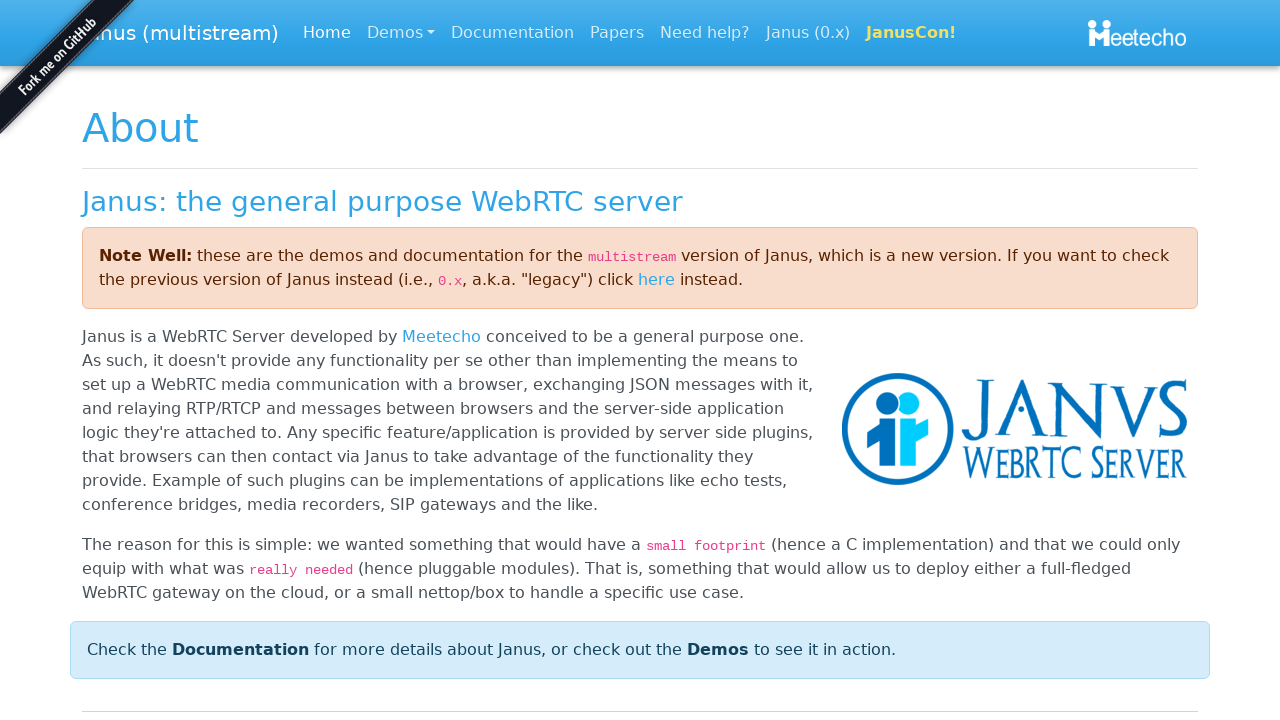

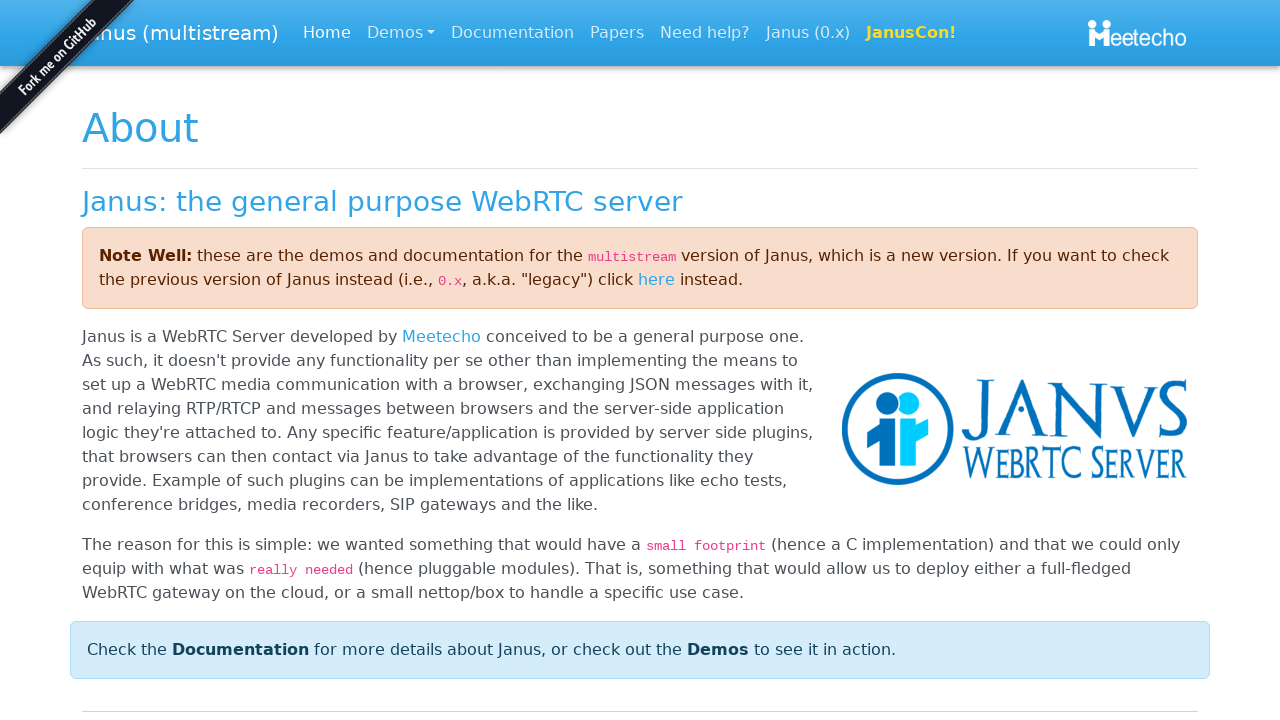